Navigates to Freshworks website and verifies footer links are present and accessible

Starting URL: https://www.freshworks.com

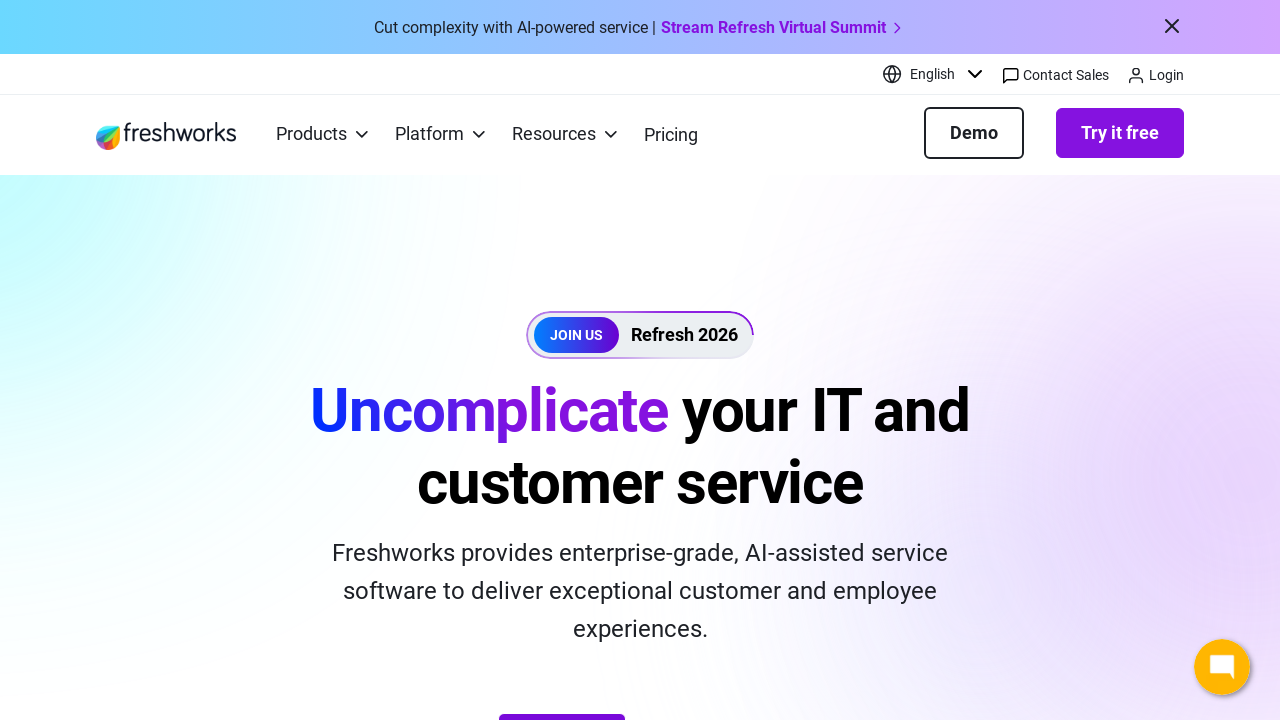

Located footer links using XPath selector
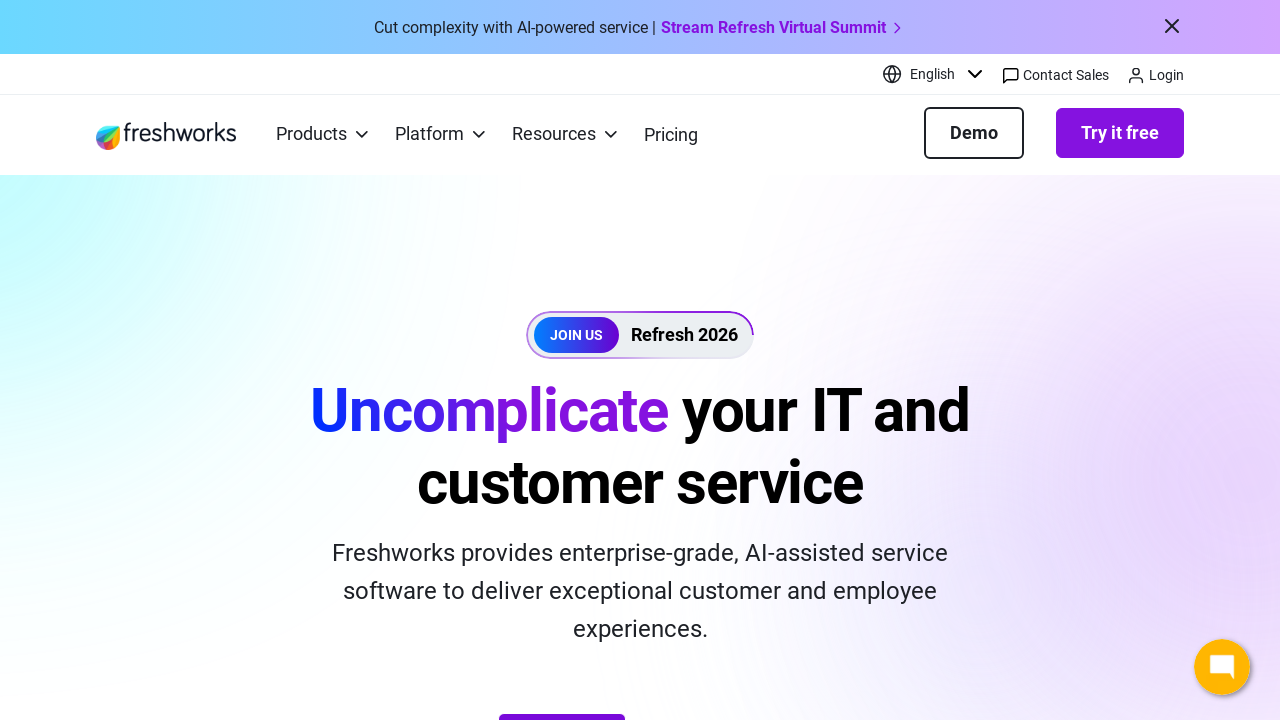

First footer link became visible
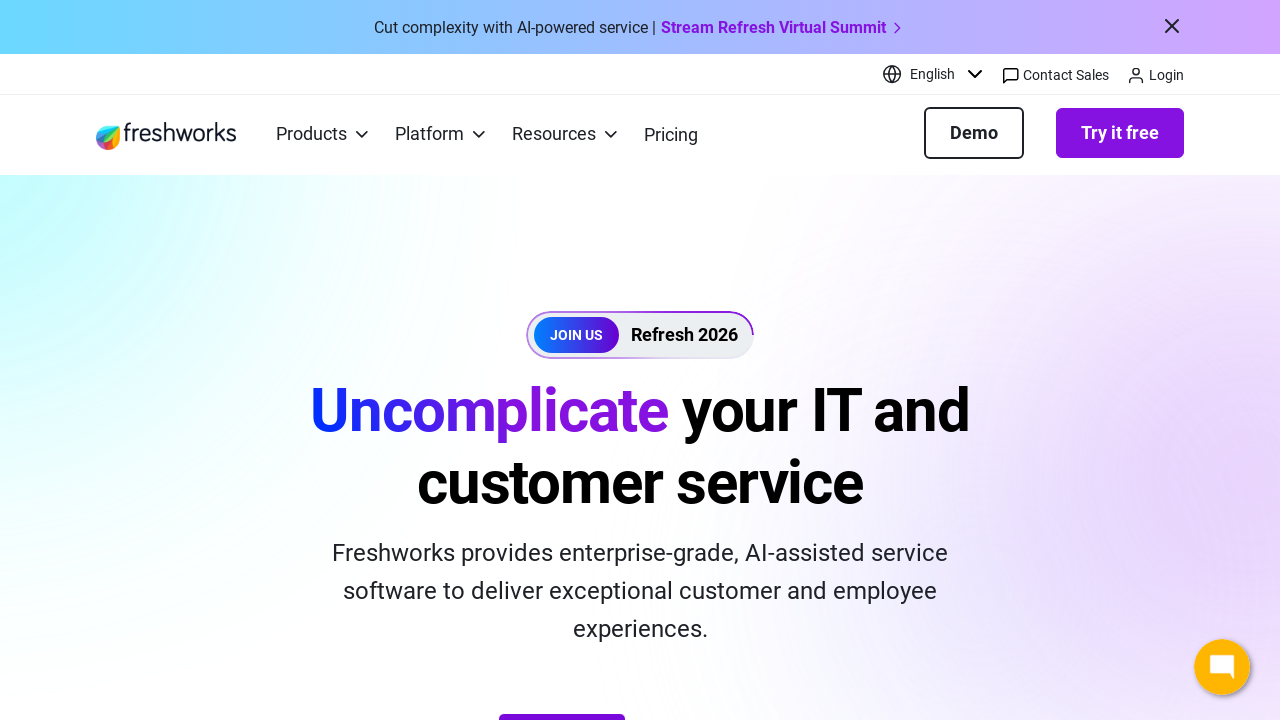

Counted 40 footer links
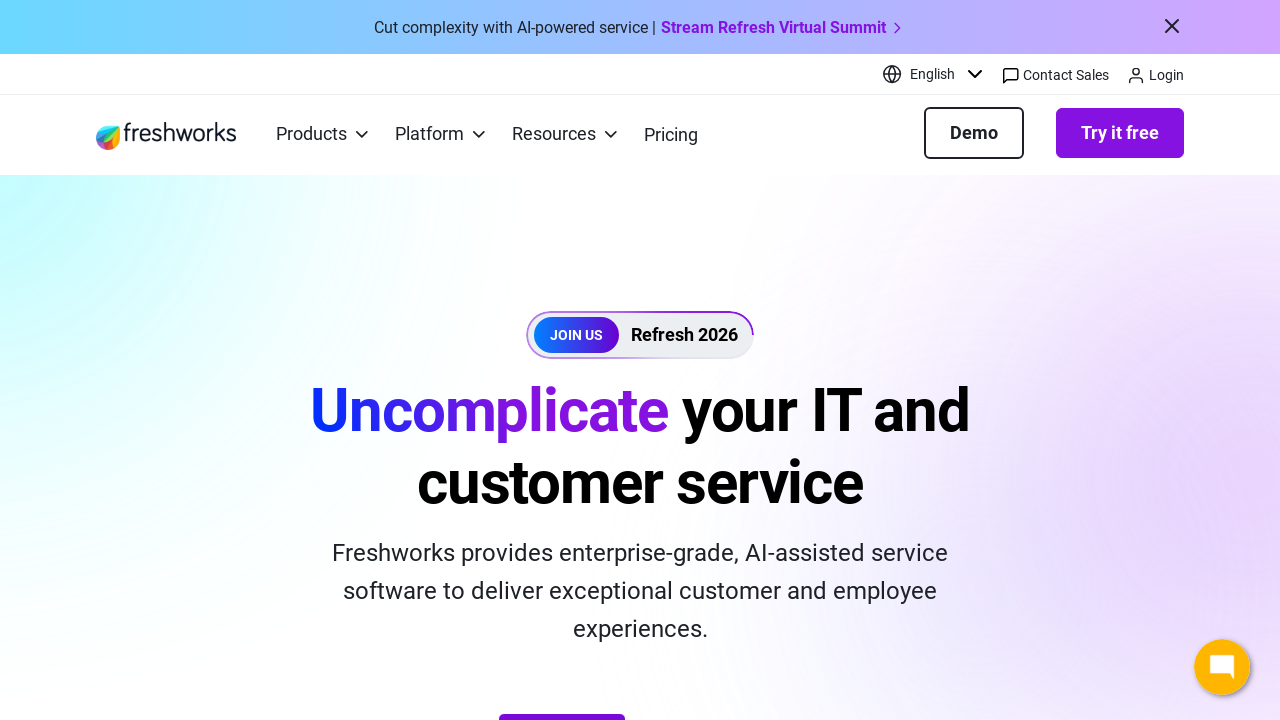

Verified that footer links are present (count > 0)
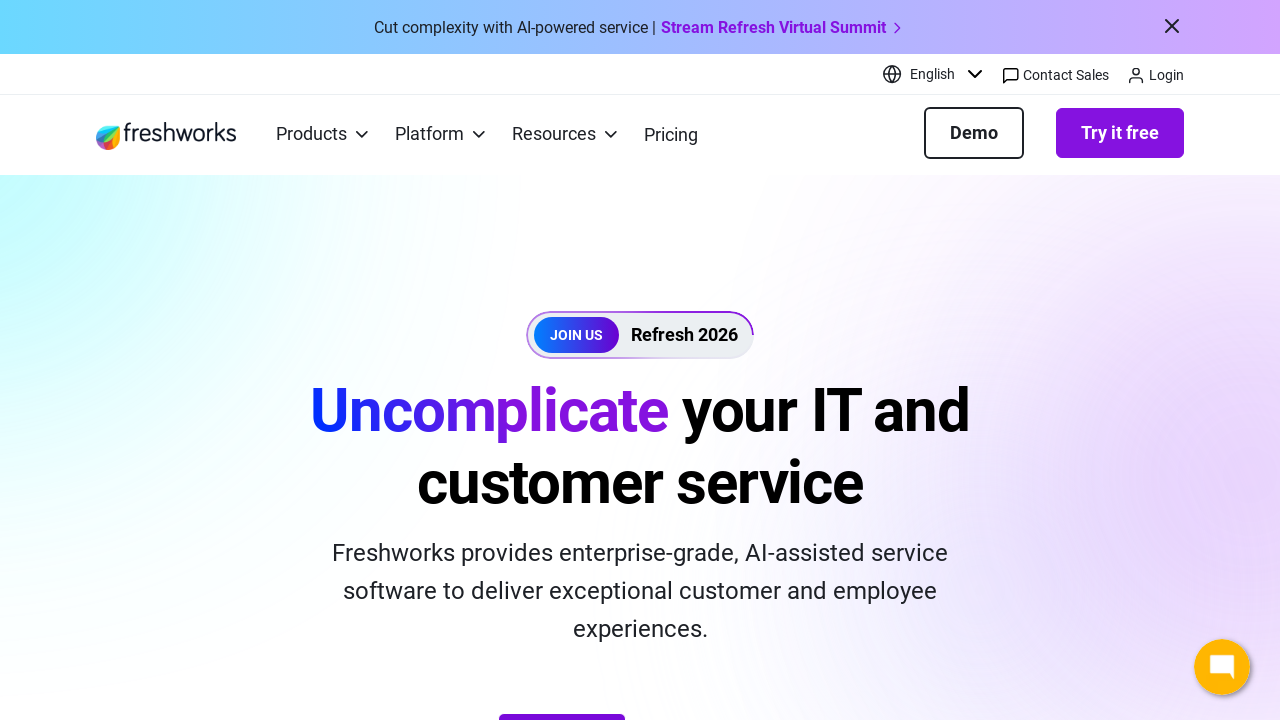

Scrolled footer link 1 into view
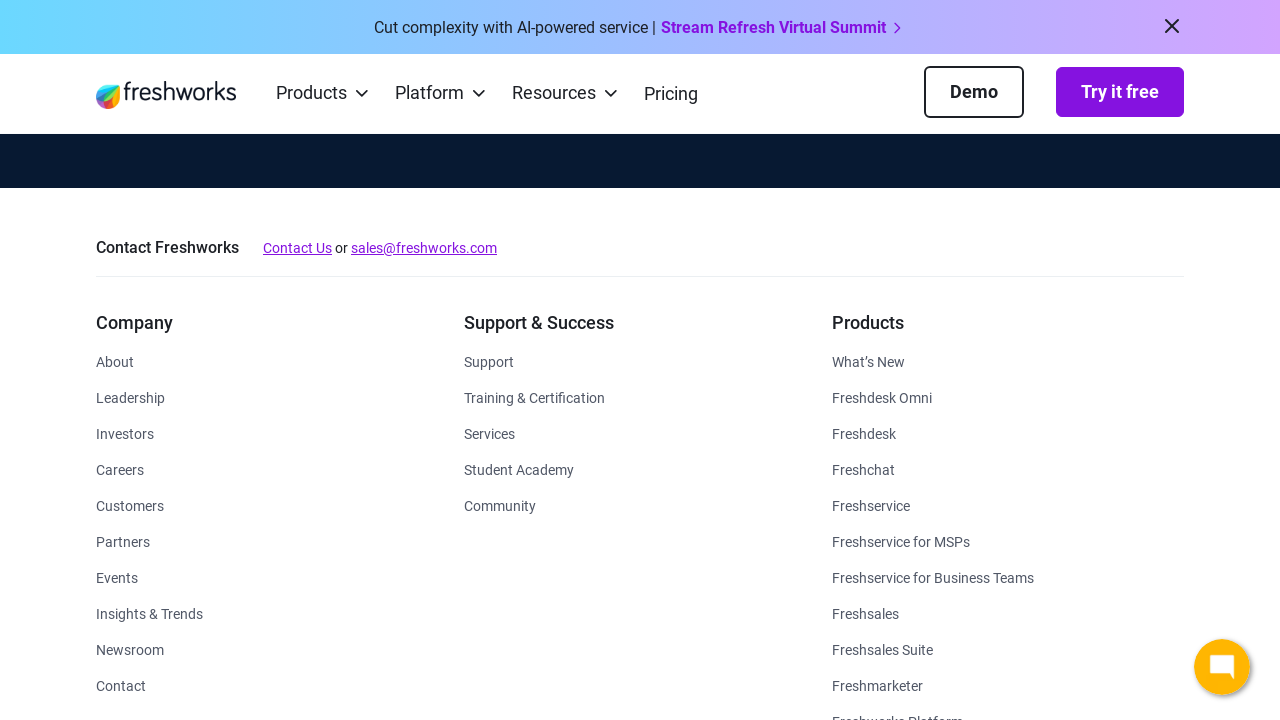

Scrolled footer link 2 into view
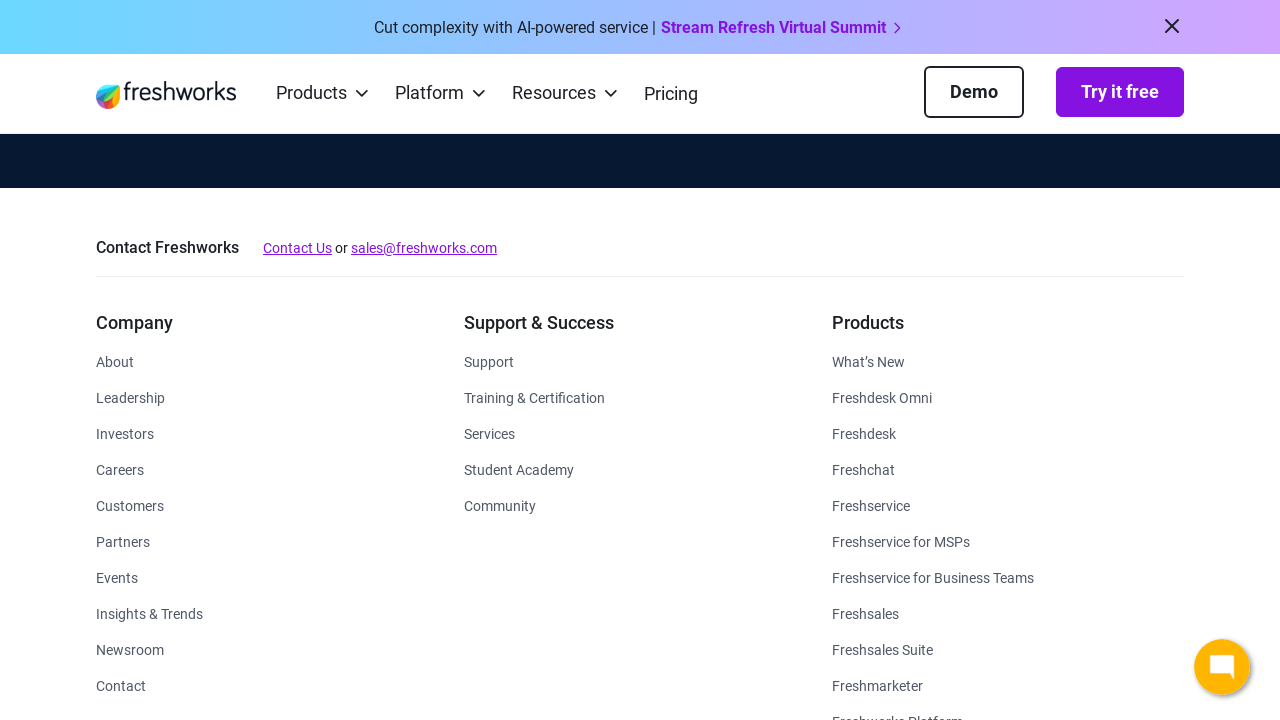

Scrolled footer link 3 into view
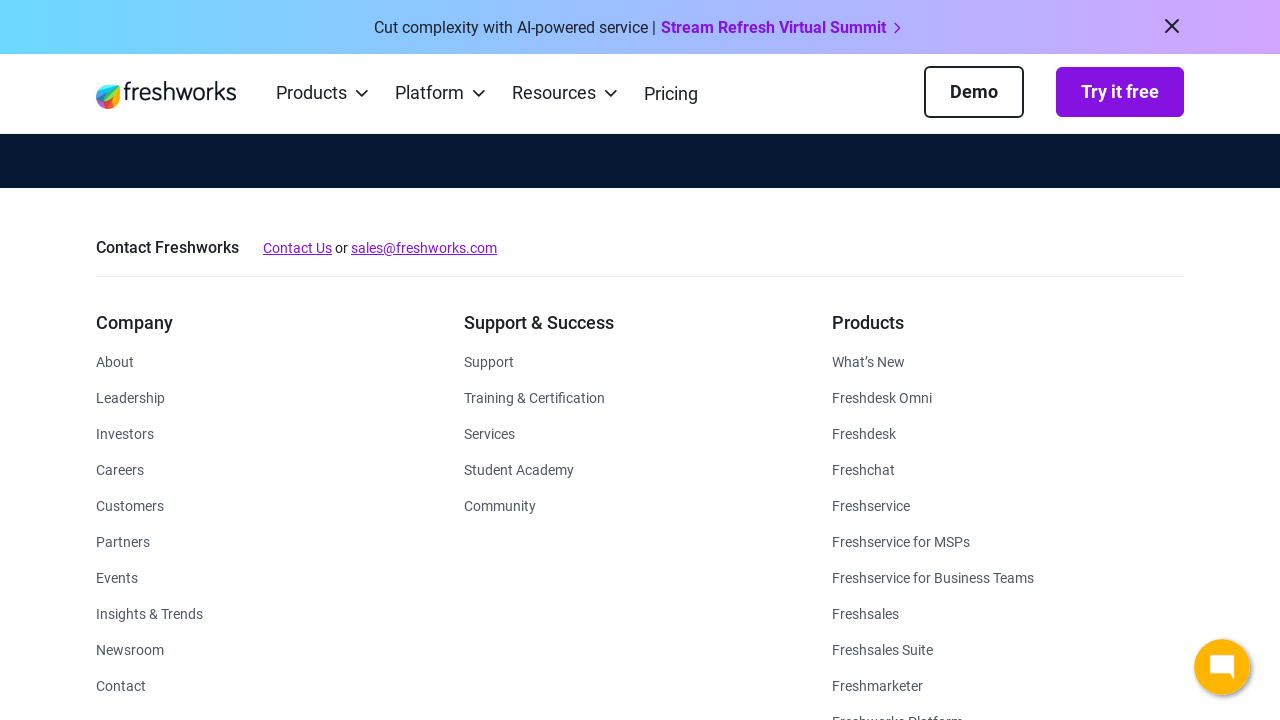

Scrolled footer link 4 into view
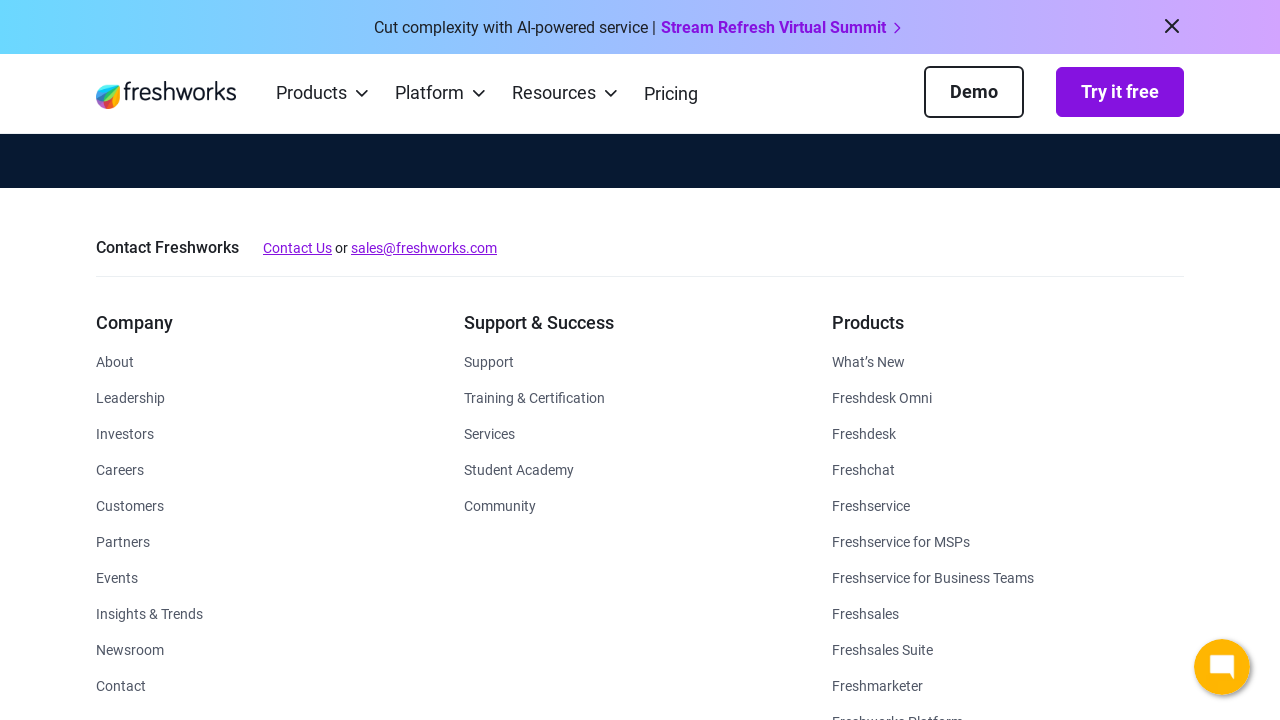

Scrolled footer link 5 into view
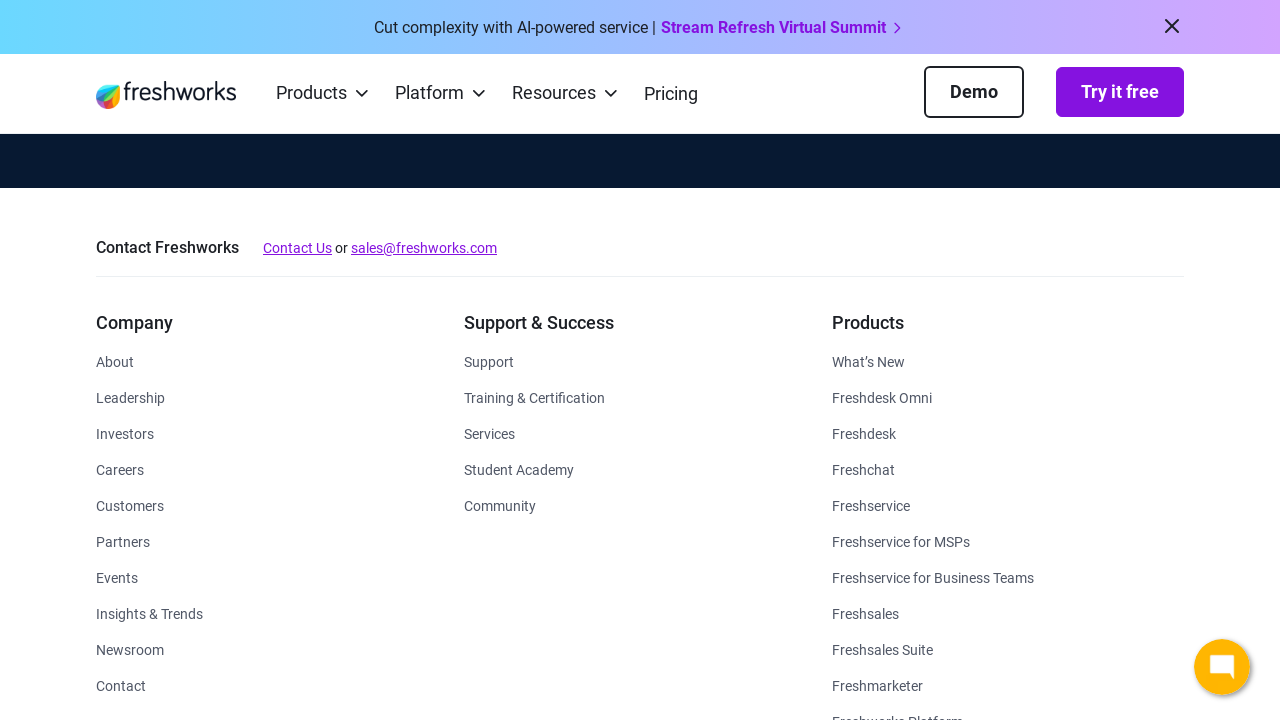

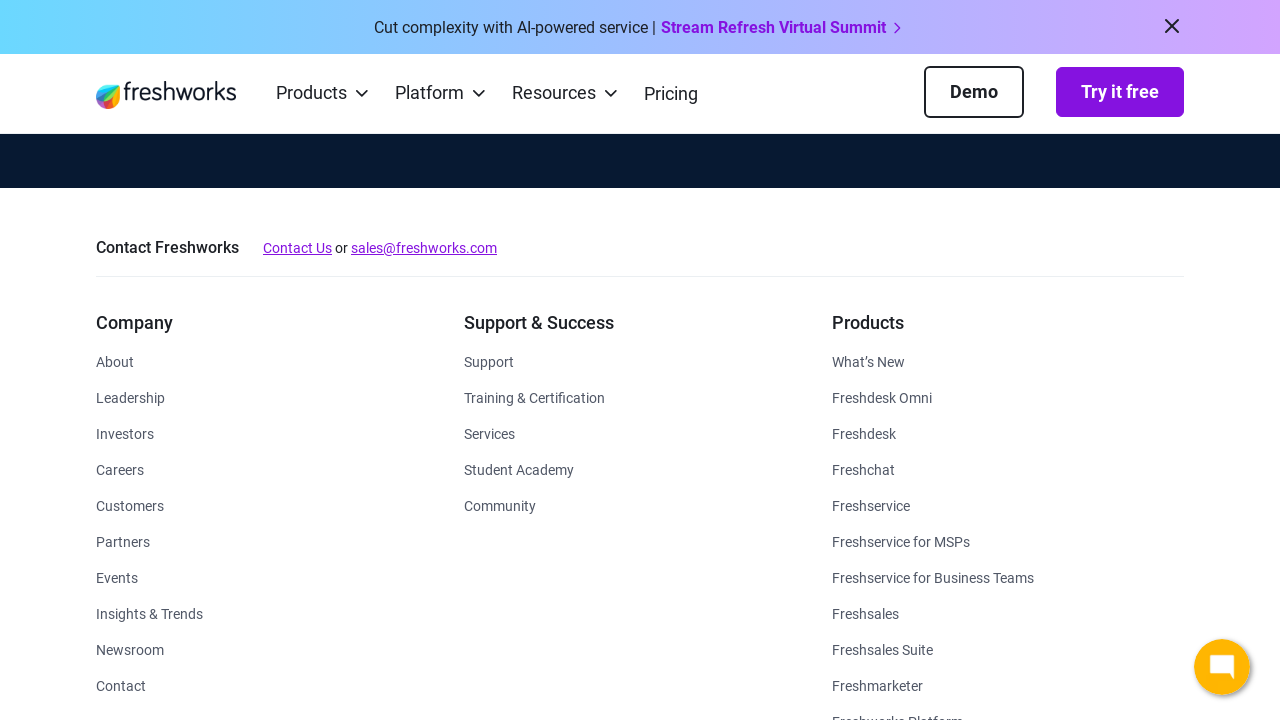